Tests alert handling functionality by navigating to the alerts section and interacting with different types of alerts including simple alerts and prompt alerts

Starting URL: https://demoqa.com/

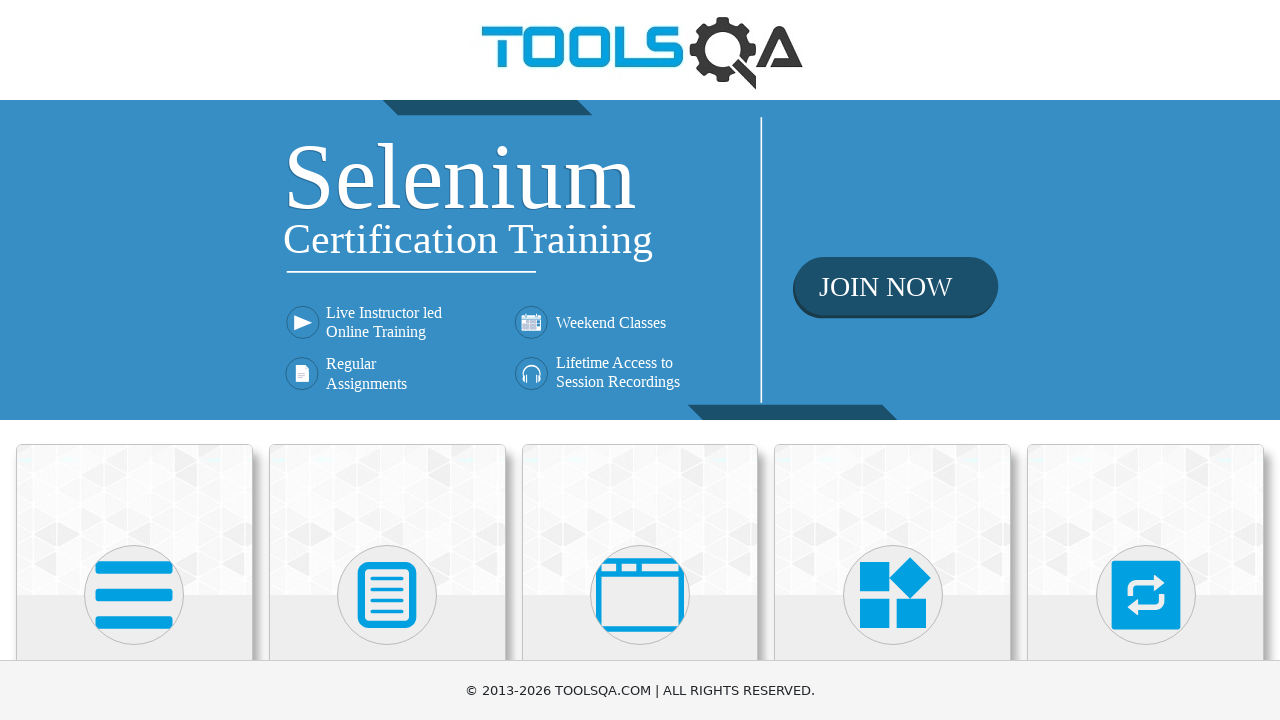

Scrolled down 250px to view Elements section
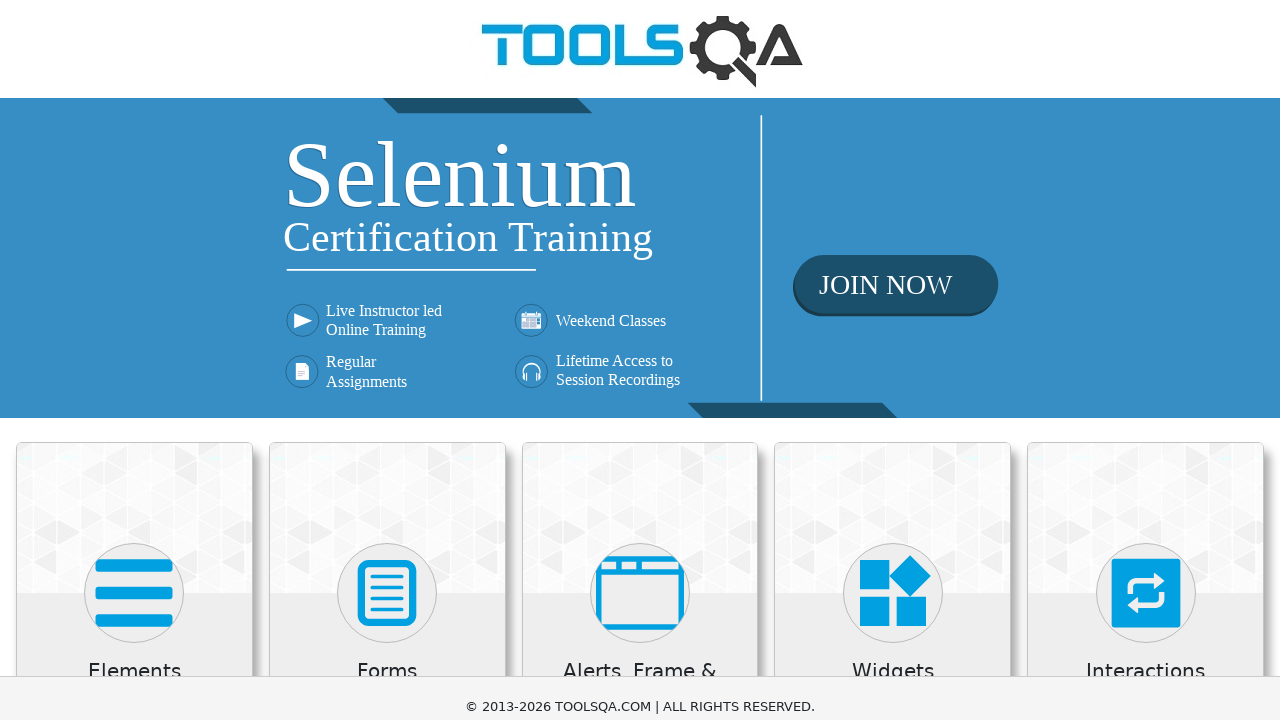

Clicked on Elements section at (134, 423) on xpath=//h5[text()='Elements']
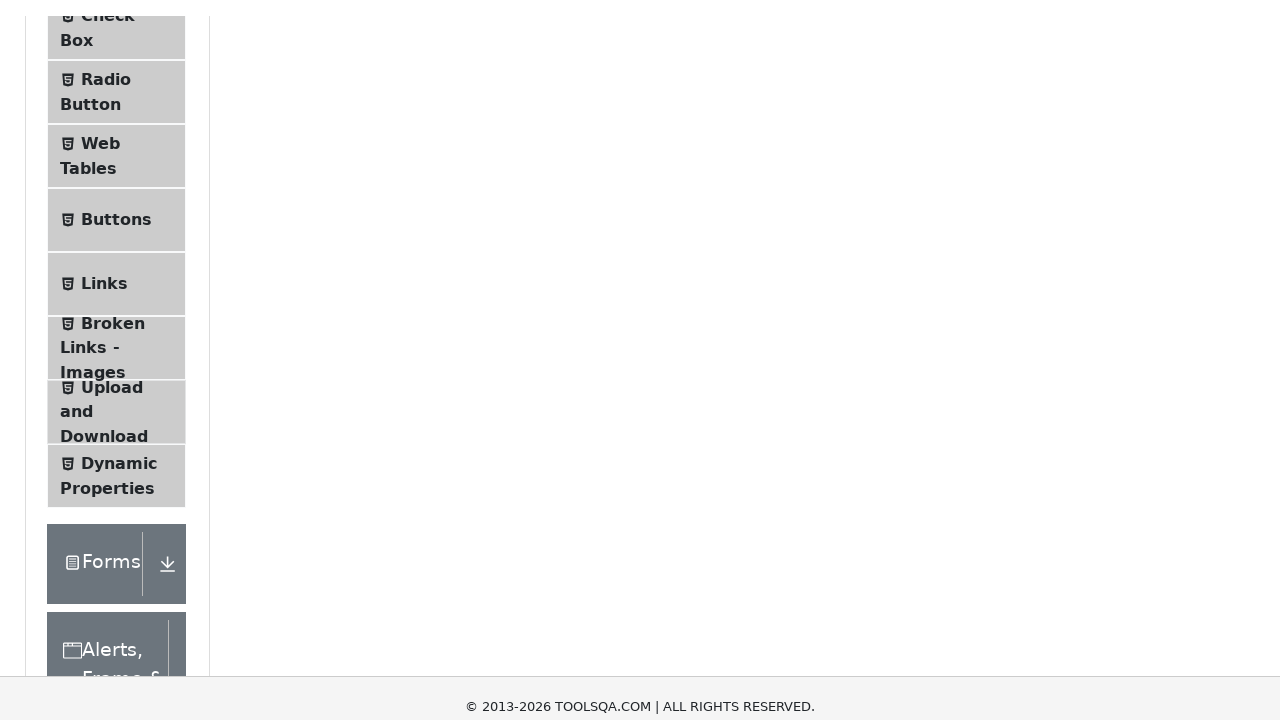

Scrolled down 250px to view more options
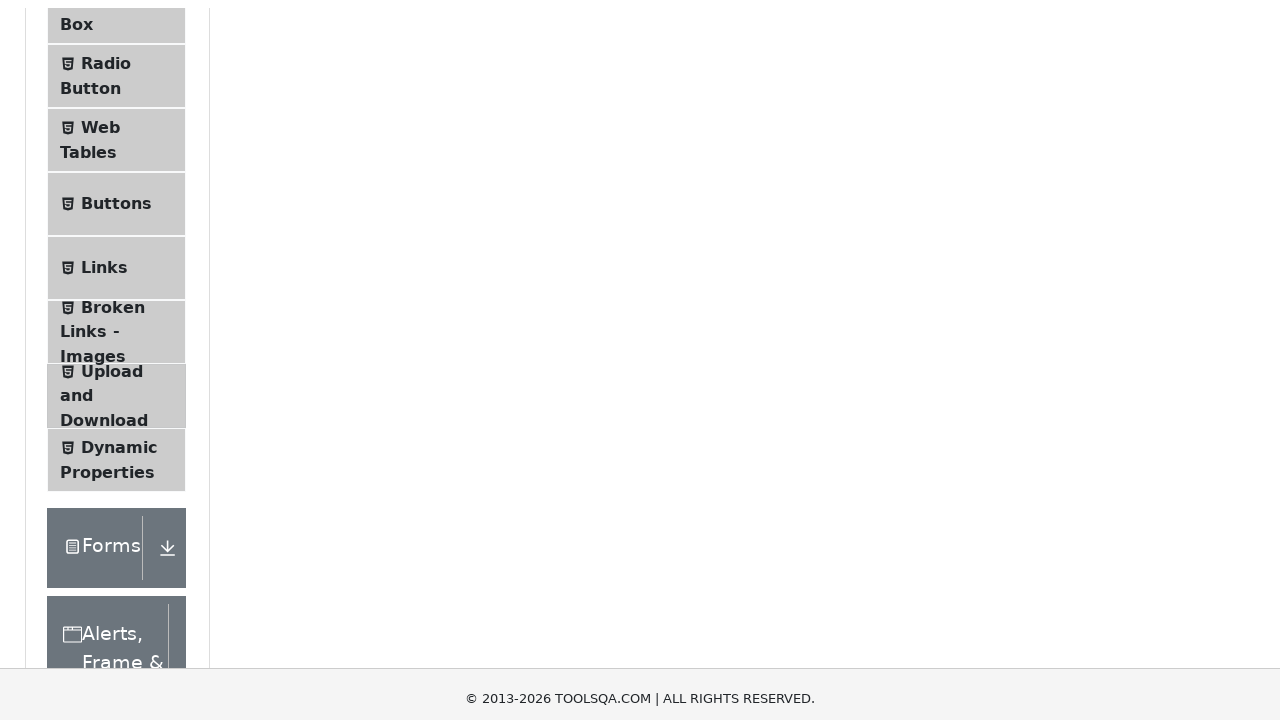

Clicked on Alerts, Frame & Windows section at (107, 386) on xpath=//div[contains(text(),'Alerts, Frame & Windows')]
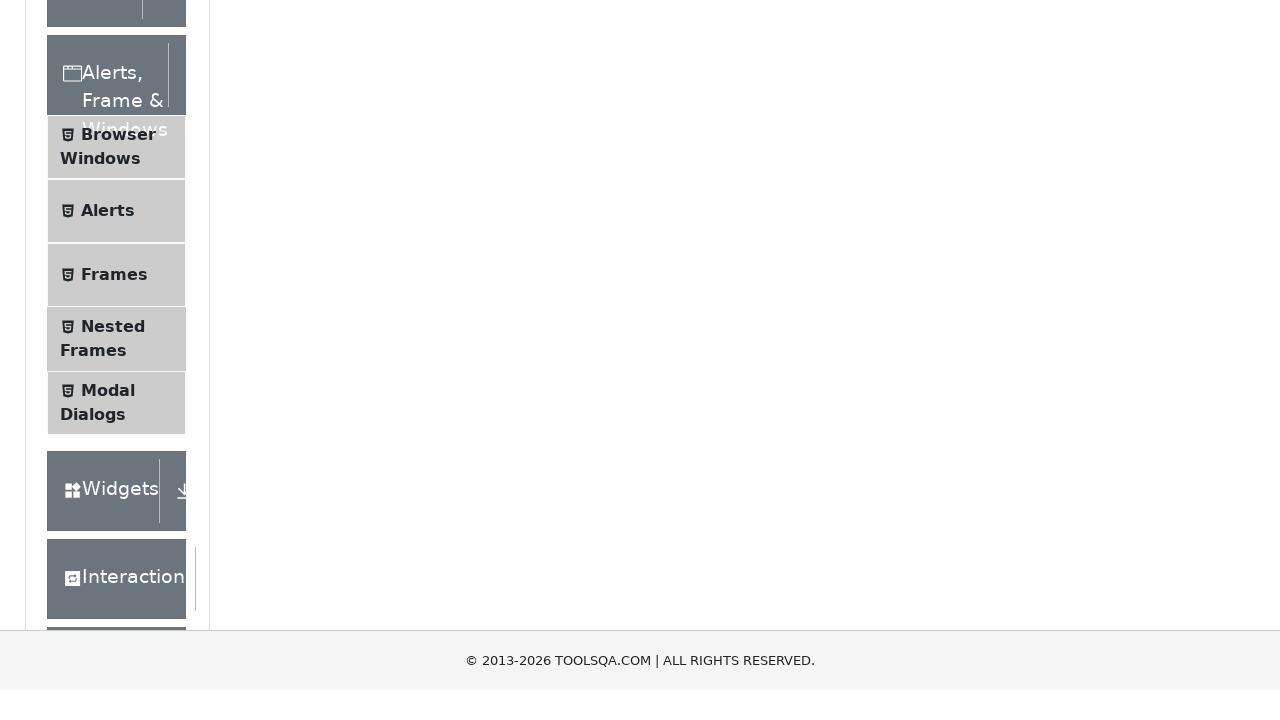

Clicked on Alerts menu item at (108, 241) on xpath=//span[contains(text(),'Alerts')]
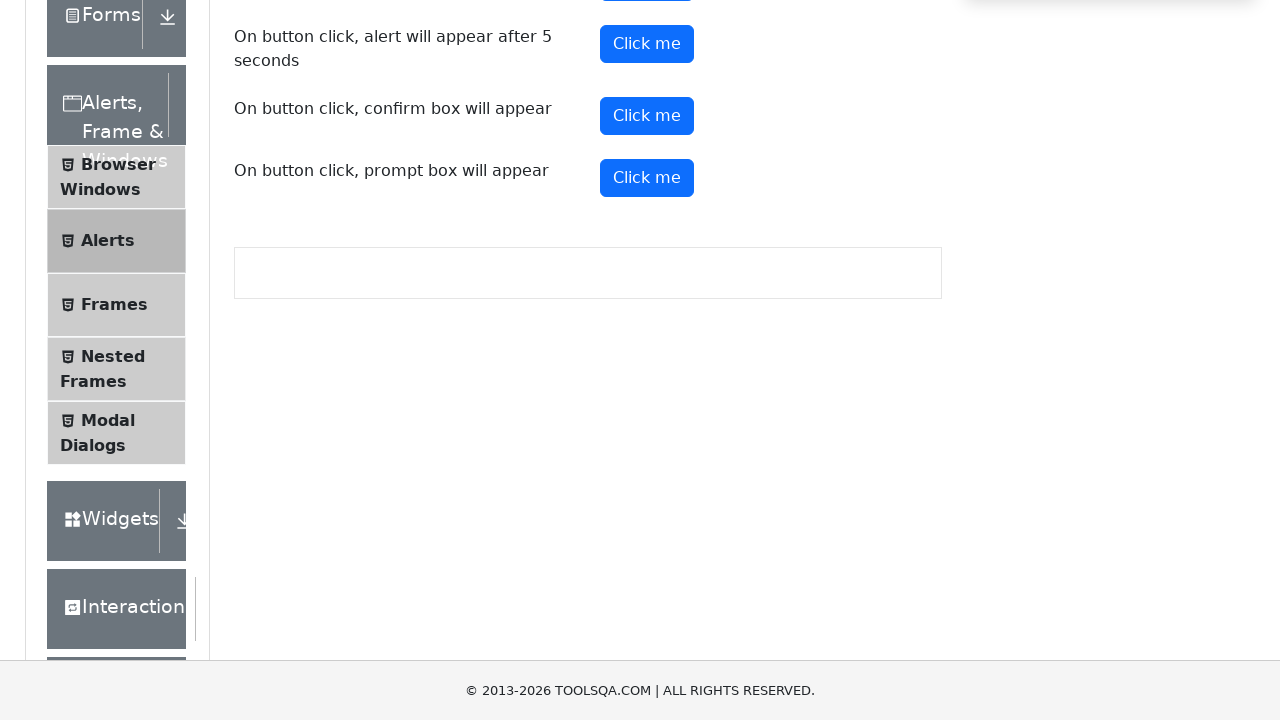

Clicked on the first alert button at (647, 19) on xpath=//button[@id='alertButton']
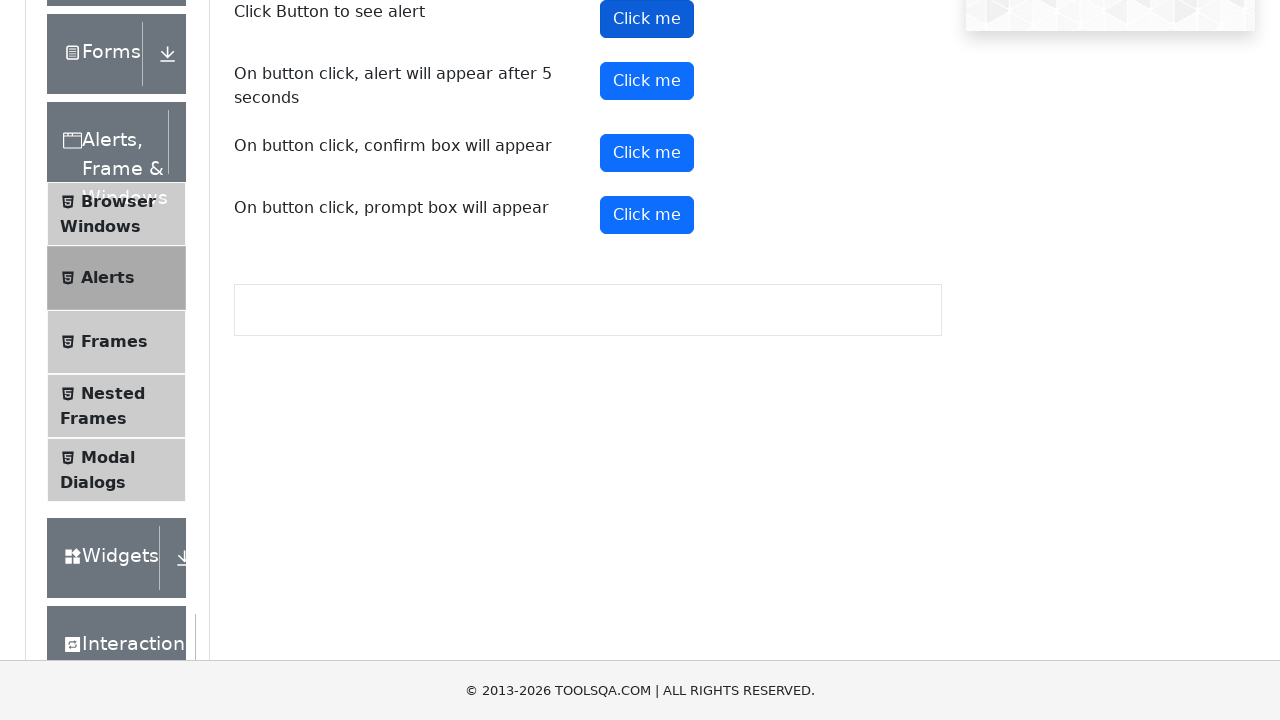

Handled and accepted simple alert
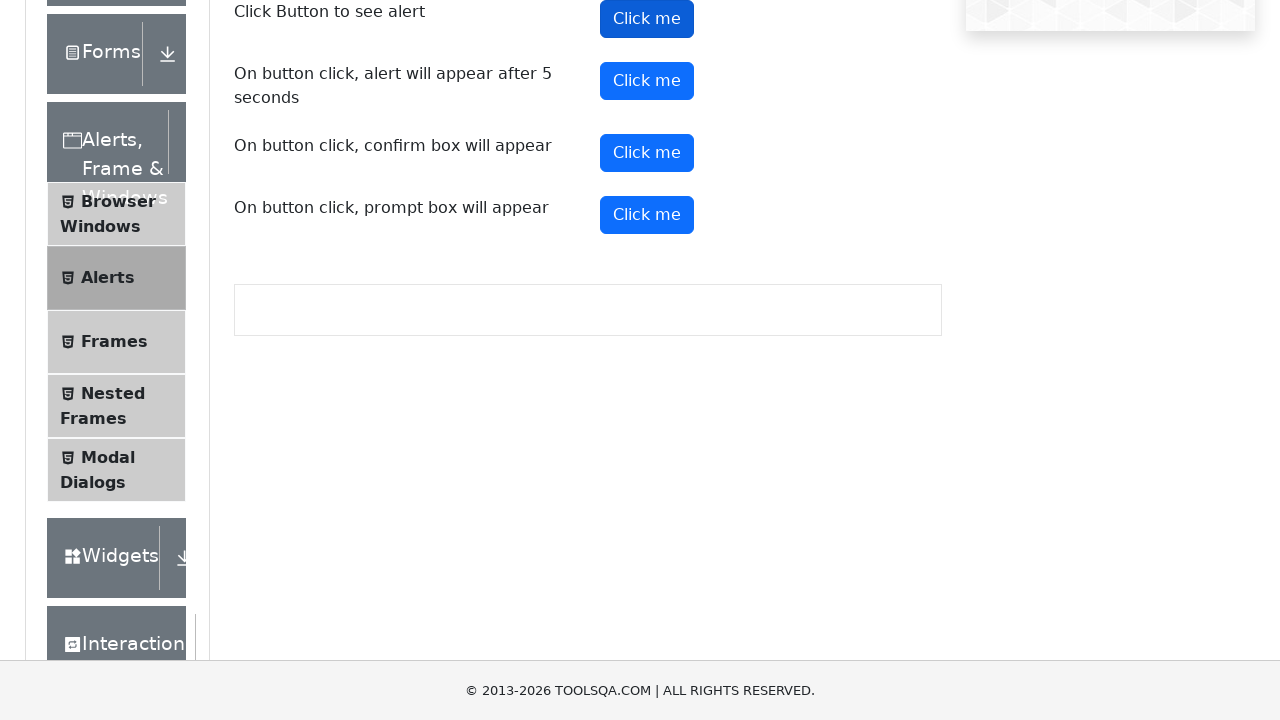

Located all primary buttons
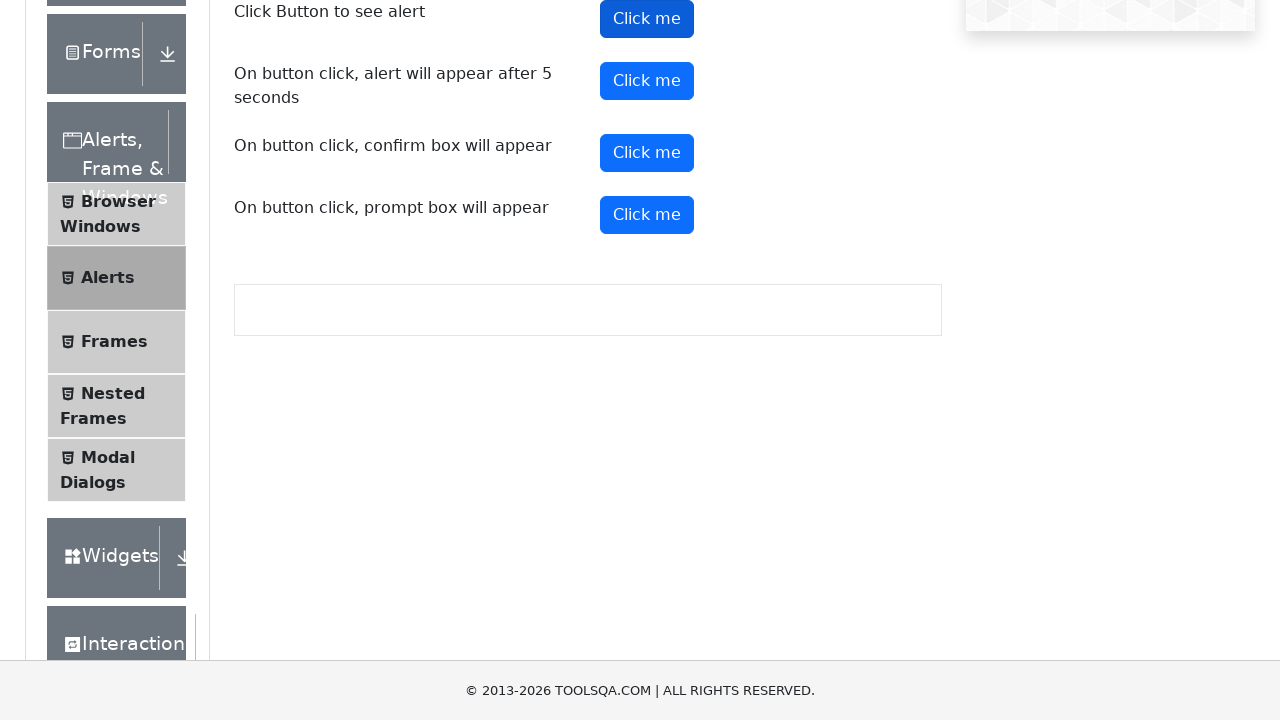

Clicked the 4th primary button to trigger prompt alert at (647, 215) on xpath=//button[@class='btn btn-primary'] >> nth=3
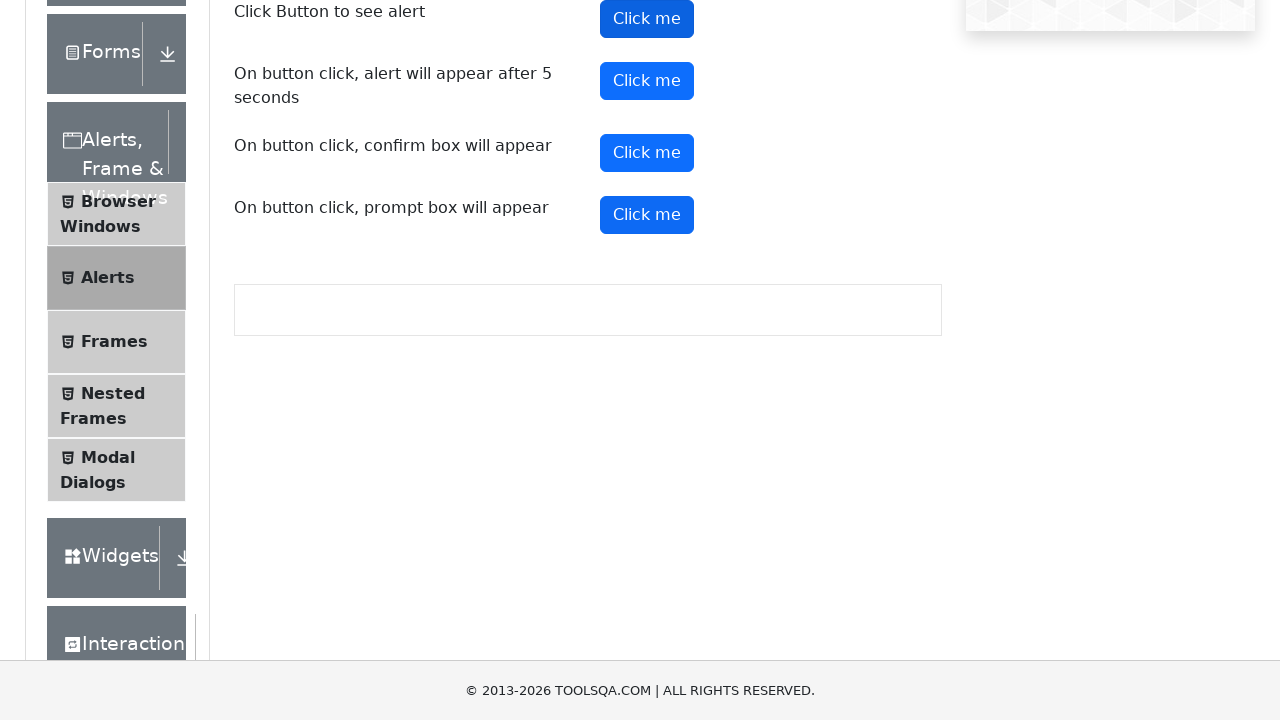

Handled prompt alert by entering 'Amanpreet' and accepting
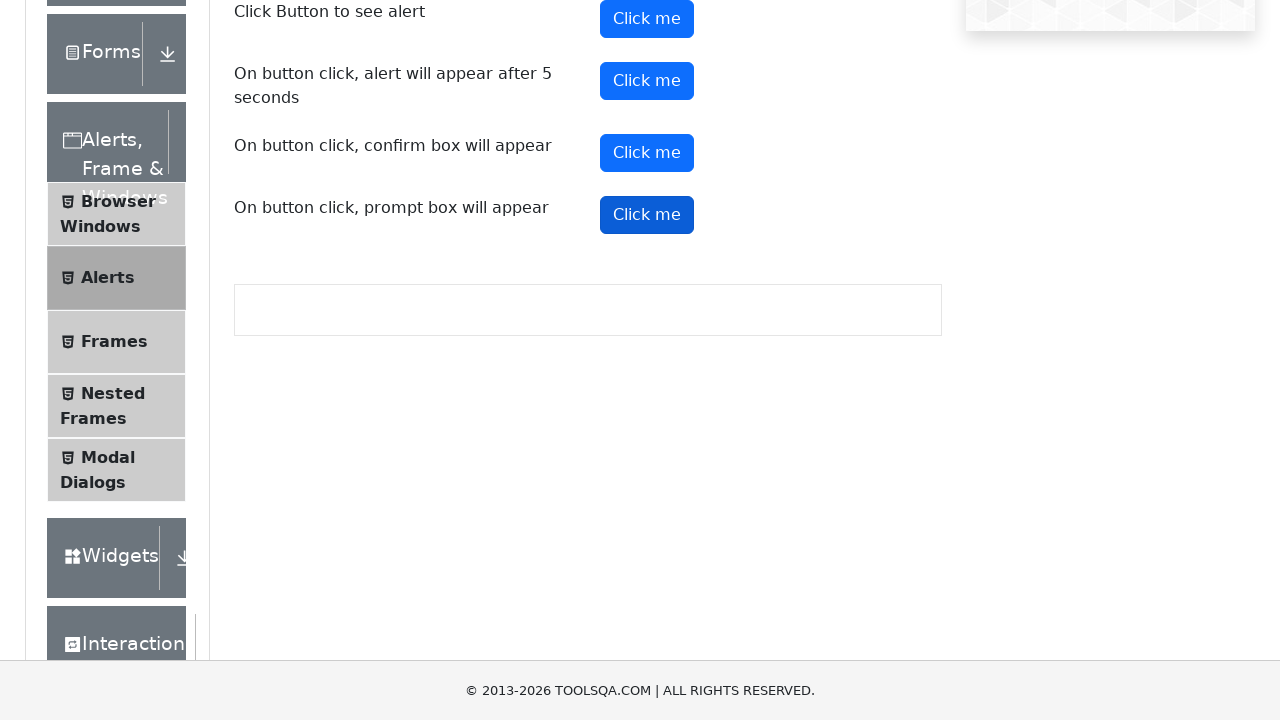

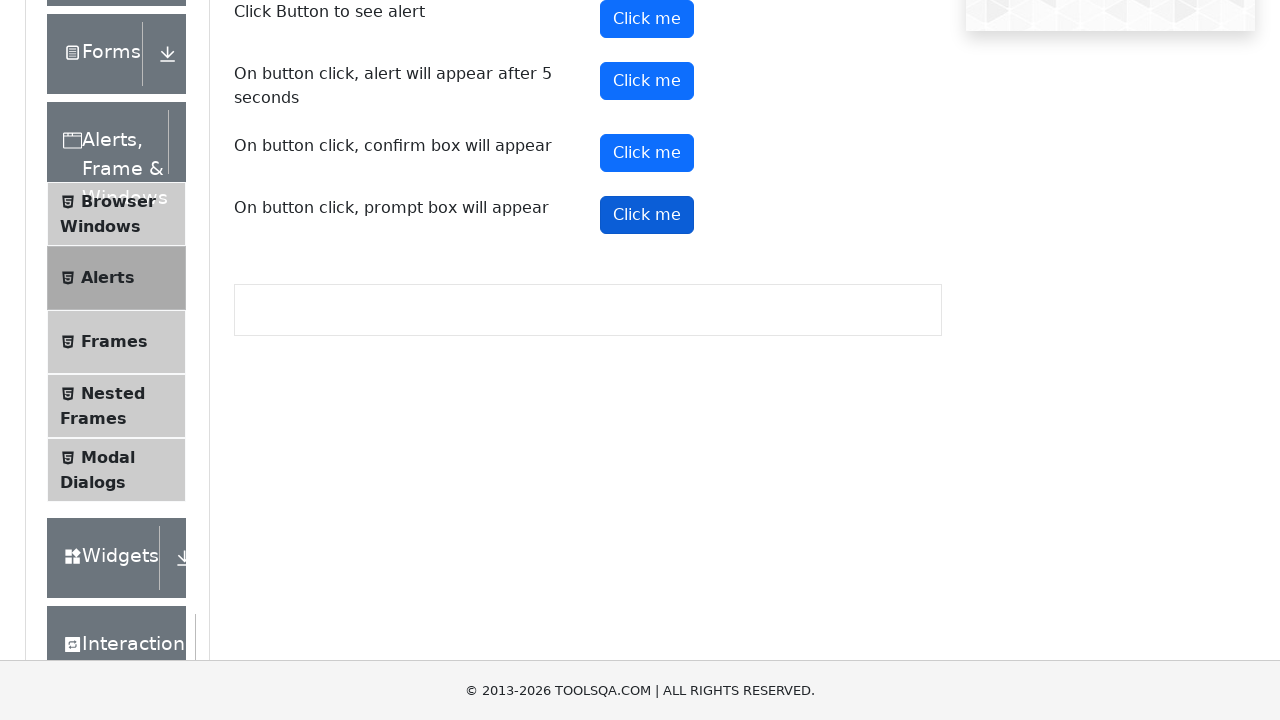